Tests that new todo items are appended to the bottom of the list by creating 3 items and verifying their order and count.

Starting URL: https://demo.playwright.dev/todomvc

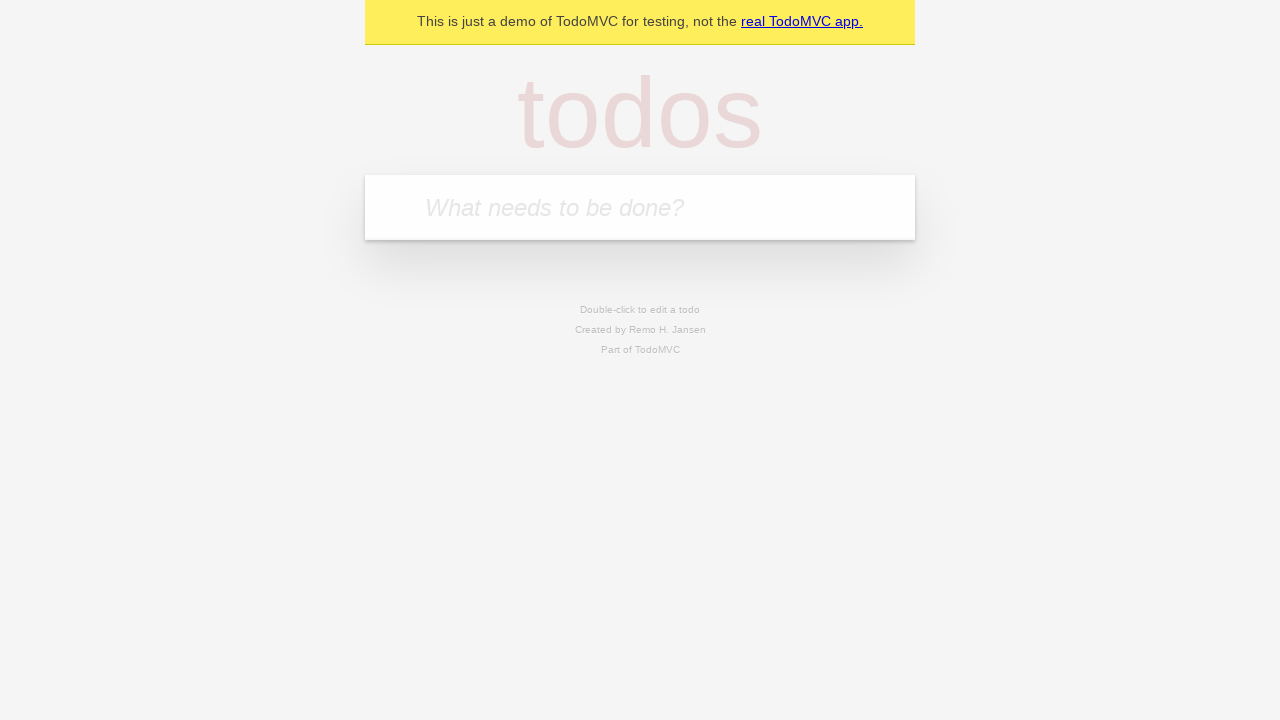

Filled todo input with 'buy some cheese' on internal:attr=[placeholder="What needs to be done?"i]
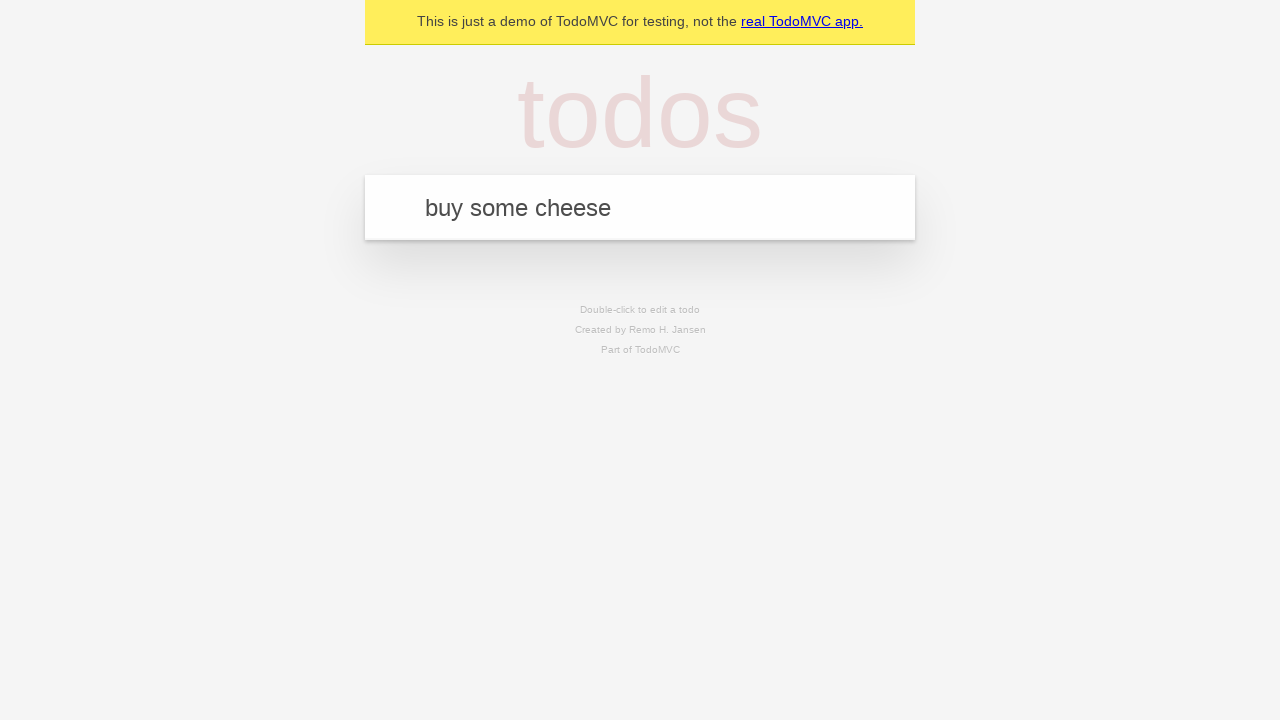

Pressed Enter to add first todo item on internal:attr=[placeholder="What needs to be done?"i]
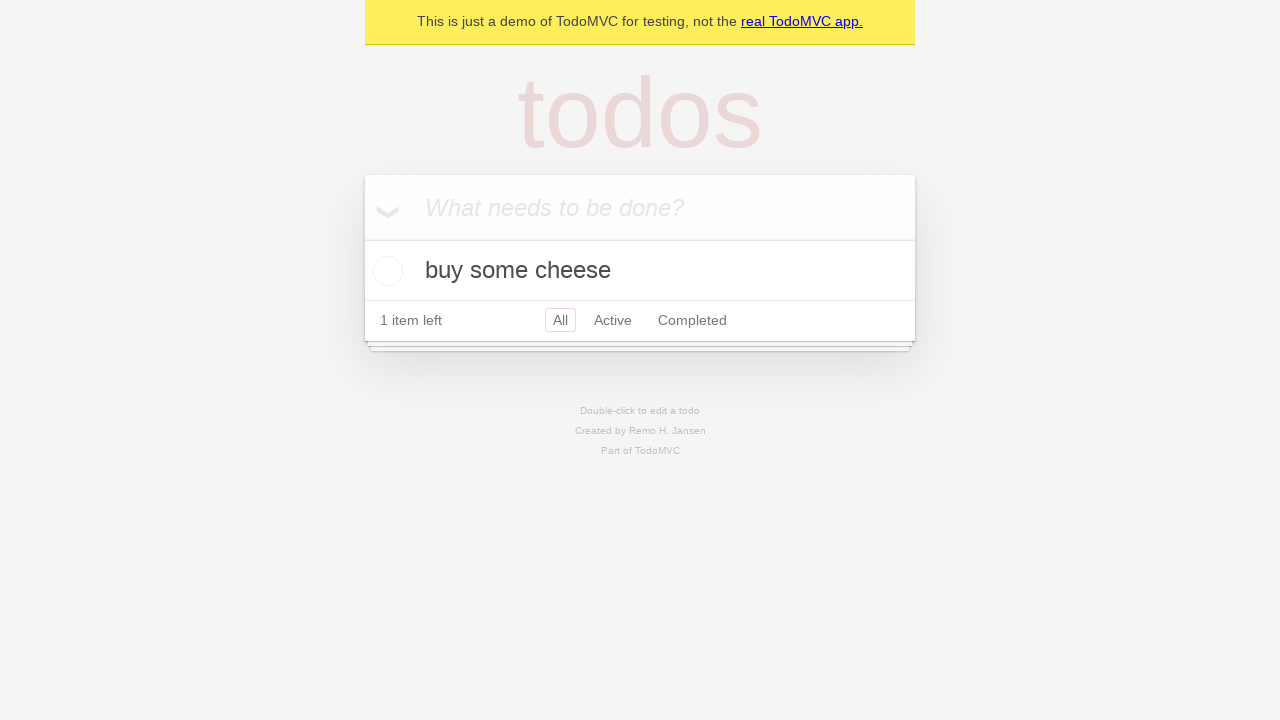

Filled todo input with 'feed the cat' on internal:attr=[placeholder="What needs to be done?"i]
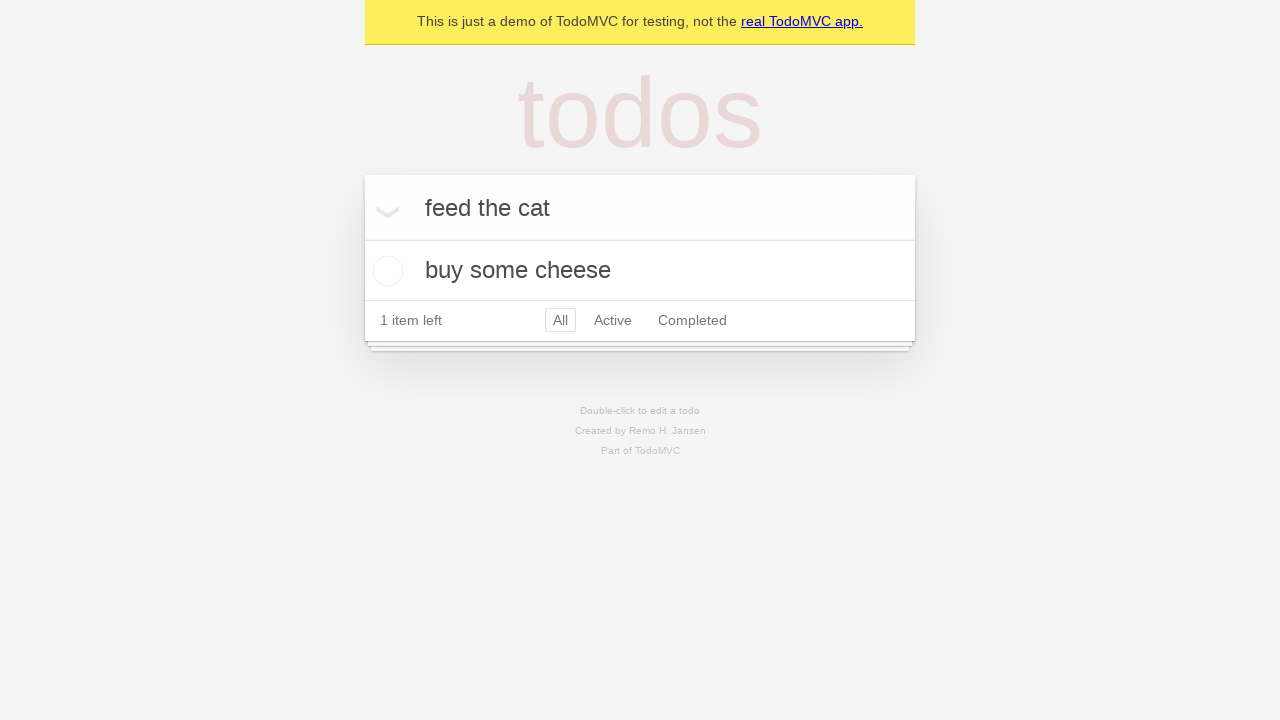

Pressed Enter to add second todo item on internal:attr=[placeholder="What needs to be done?"i]
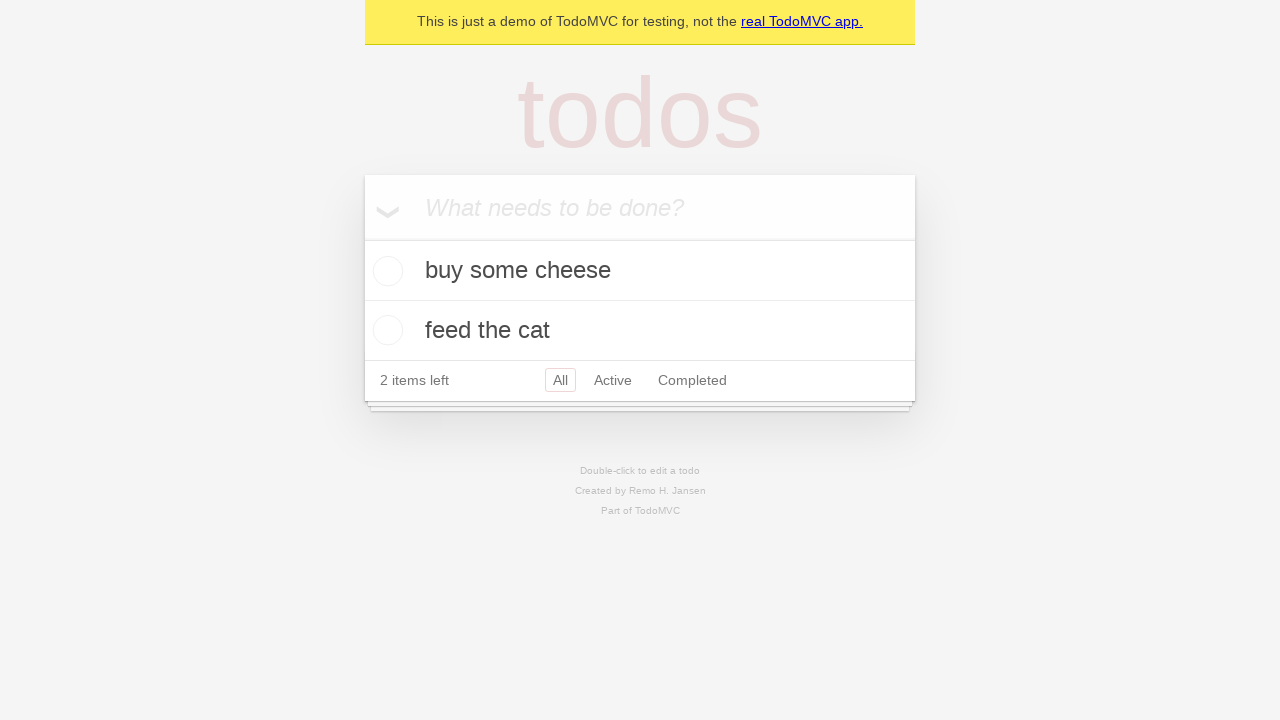

Filled todo input with 'book a doctors appointment' on internal:attr=[placeholder="What needs to be done?"i]
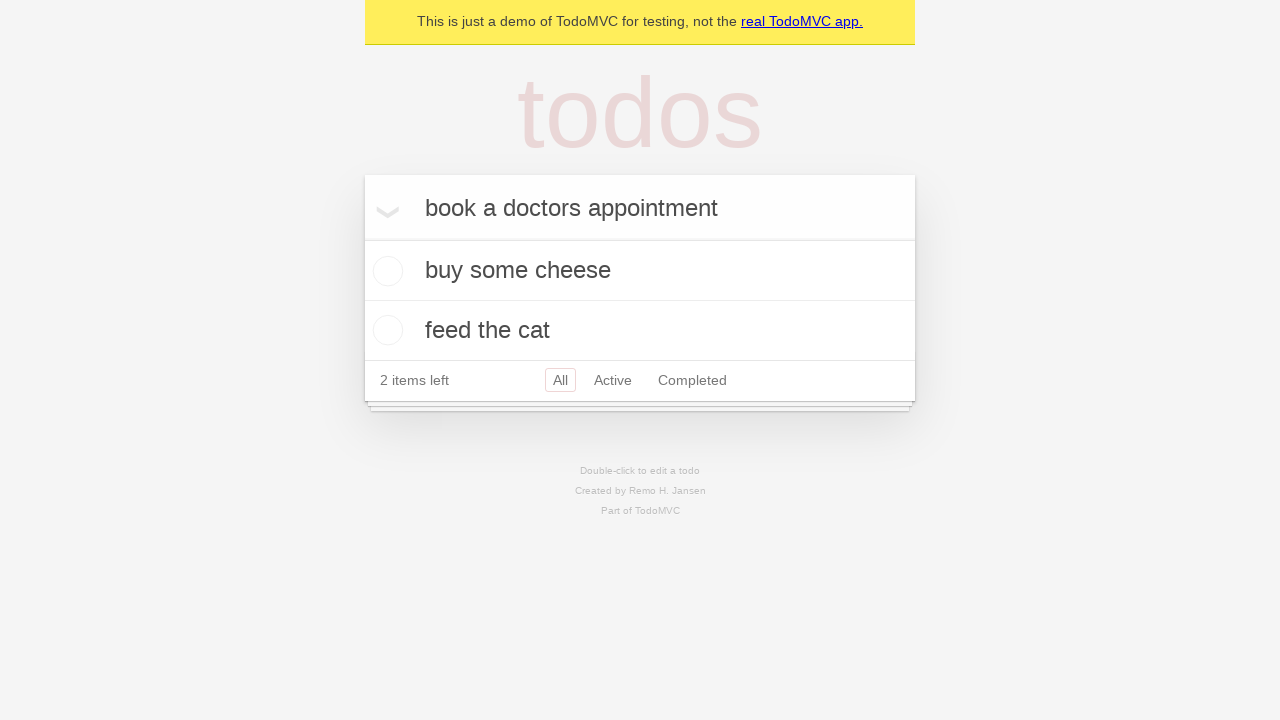

Pressed Enter to add third todo item on internal:attr=[placeholder="What needs to be done?"i]
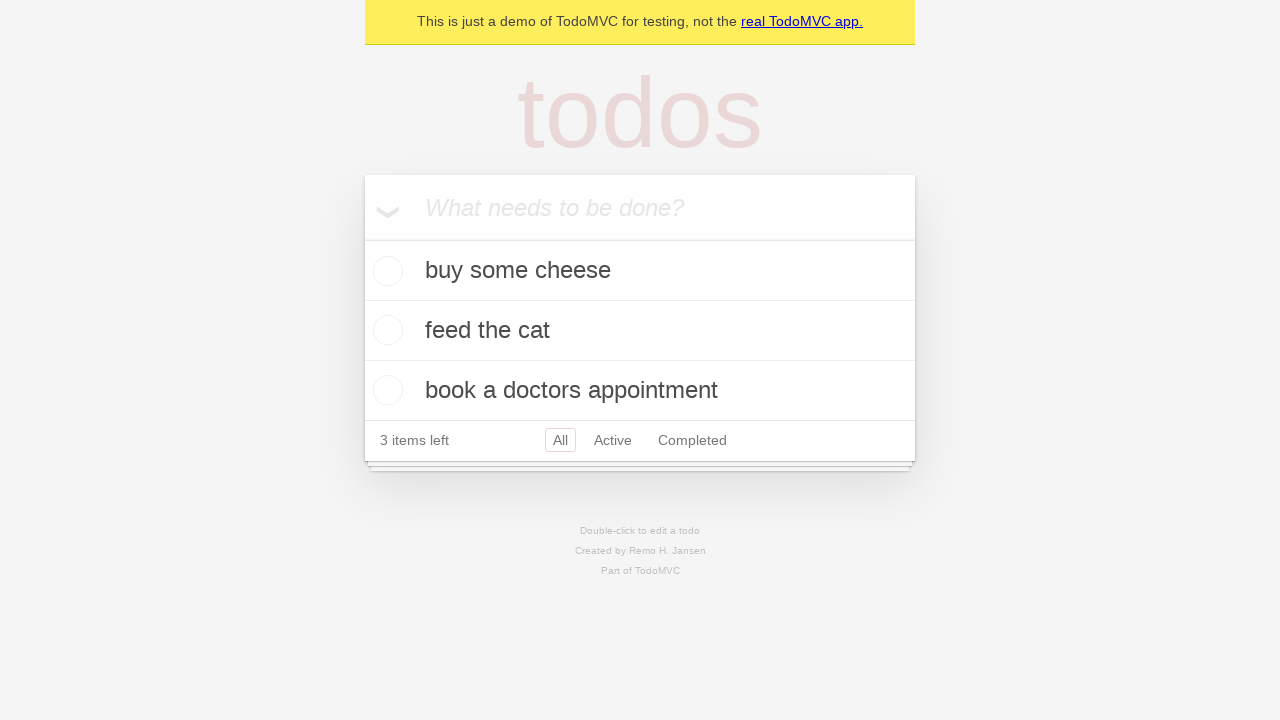

Verified '3 items left' text is visible
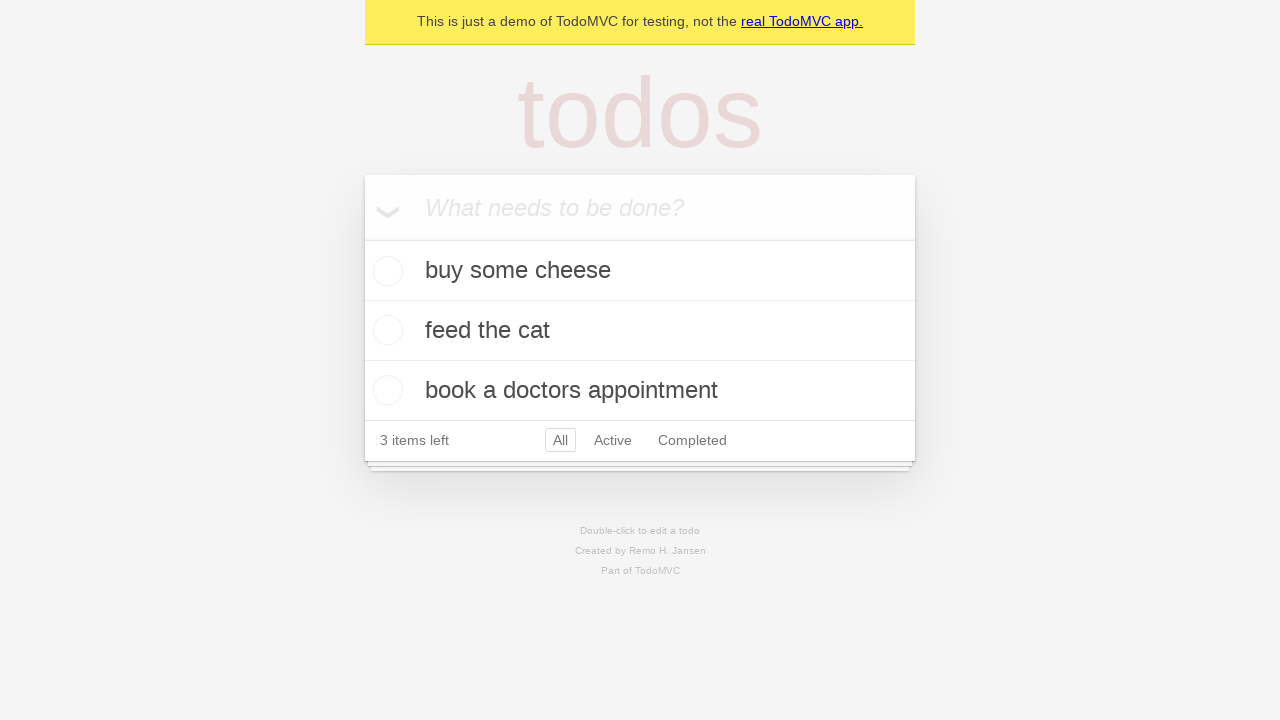

Verified all three todo items appear in correct order at bottom of list
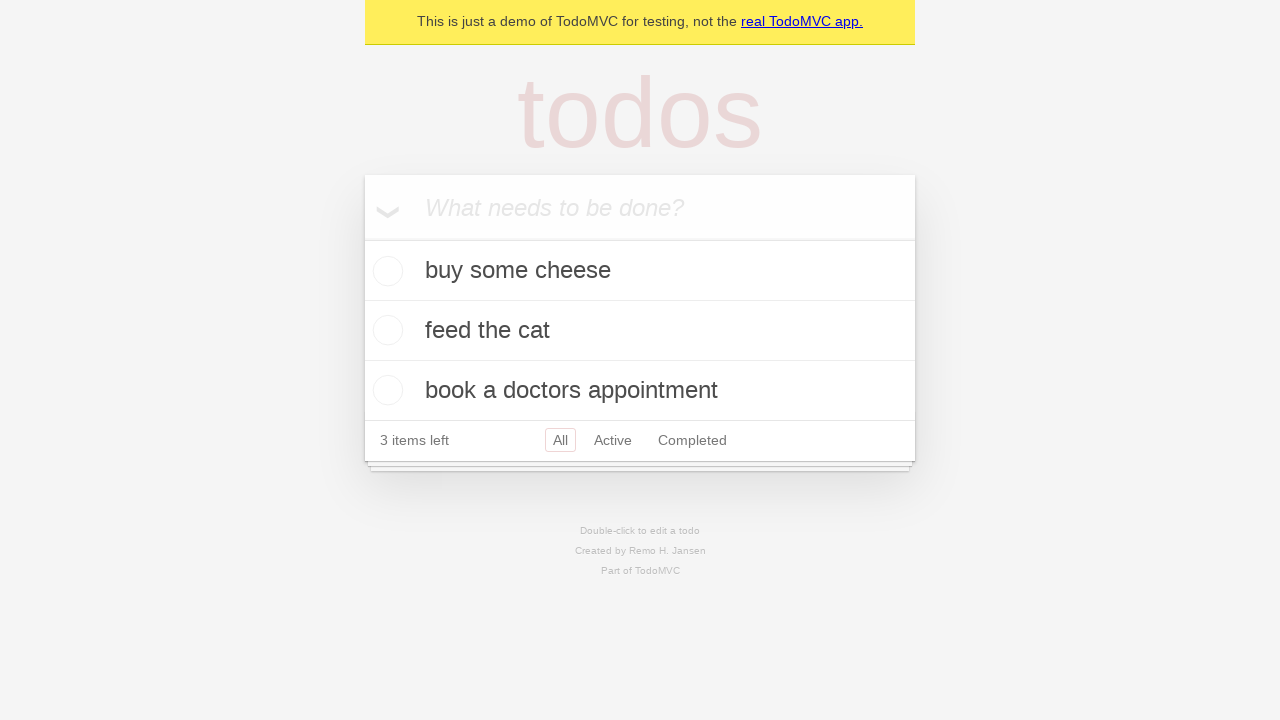

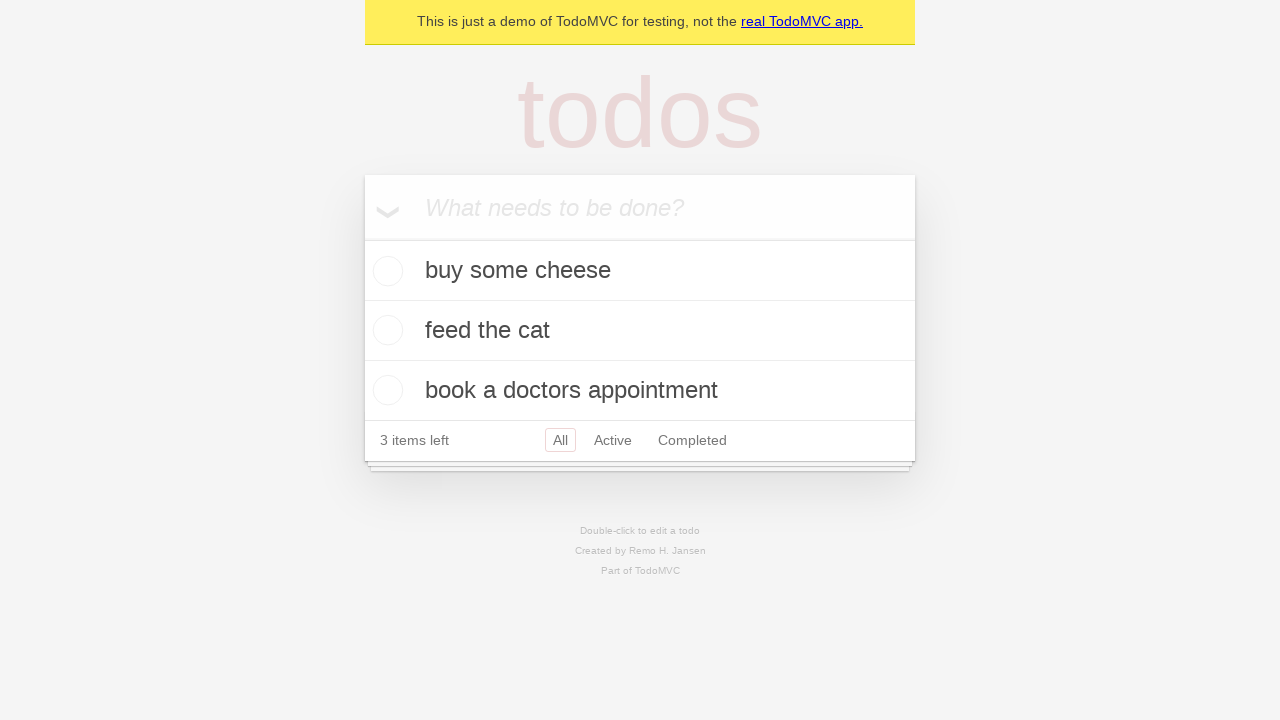